Tests Dropdown functionality by selecting Option 1 and Option 2 from the dropdown

Starting URL: http://the-internet.herokuapp.com/

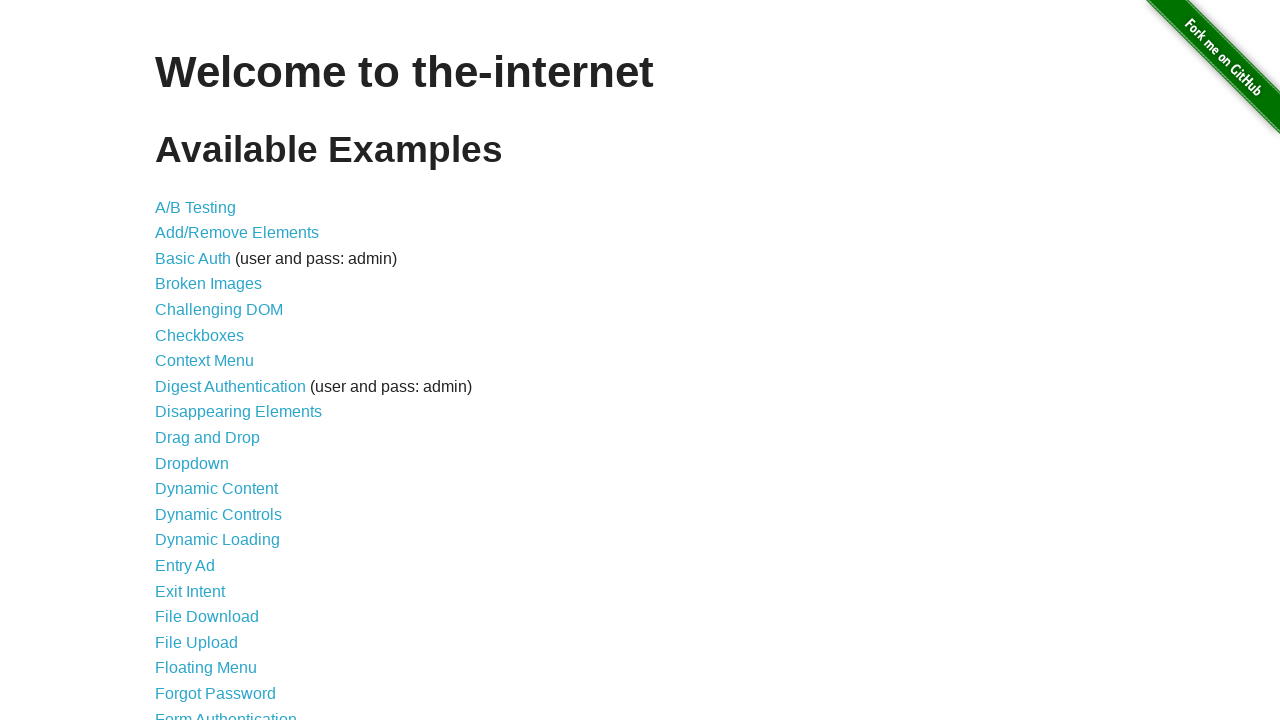

Clicked on Dropdown link at (192, 463) on text=Dropdown
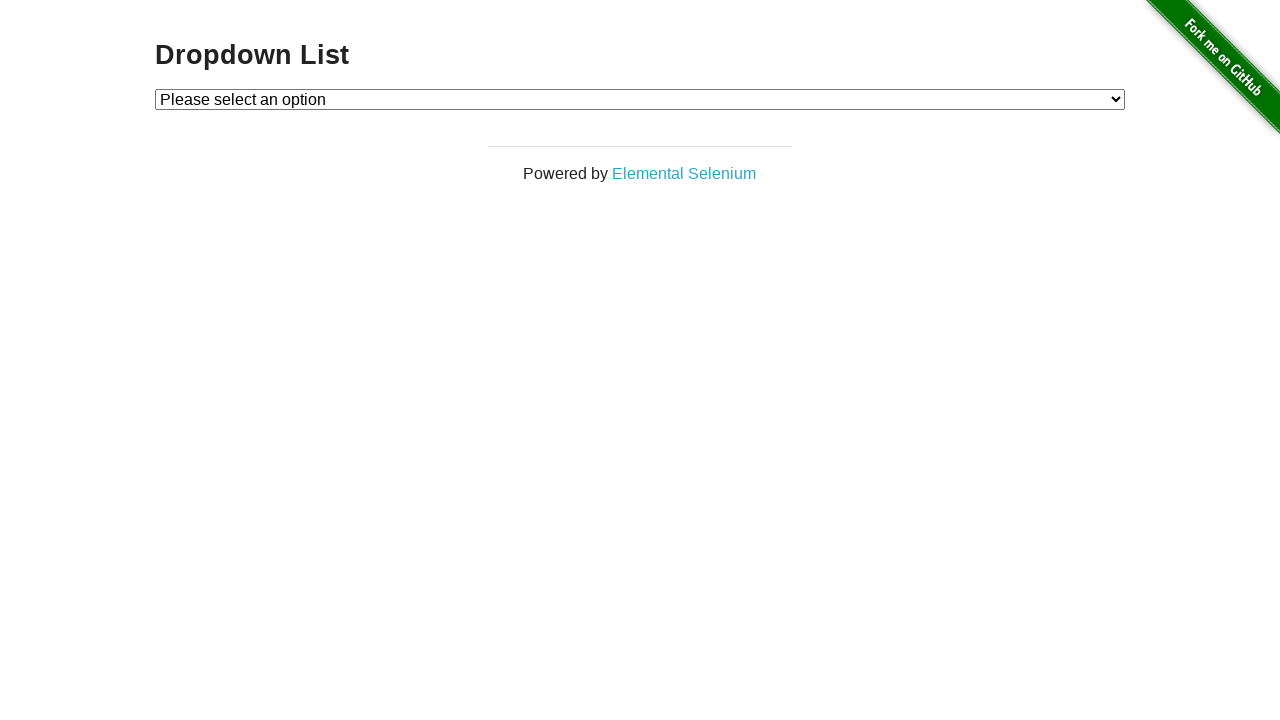

Waited for dropdown page URL to load
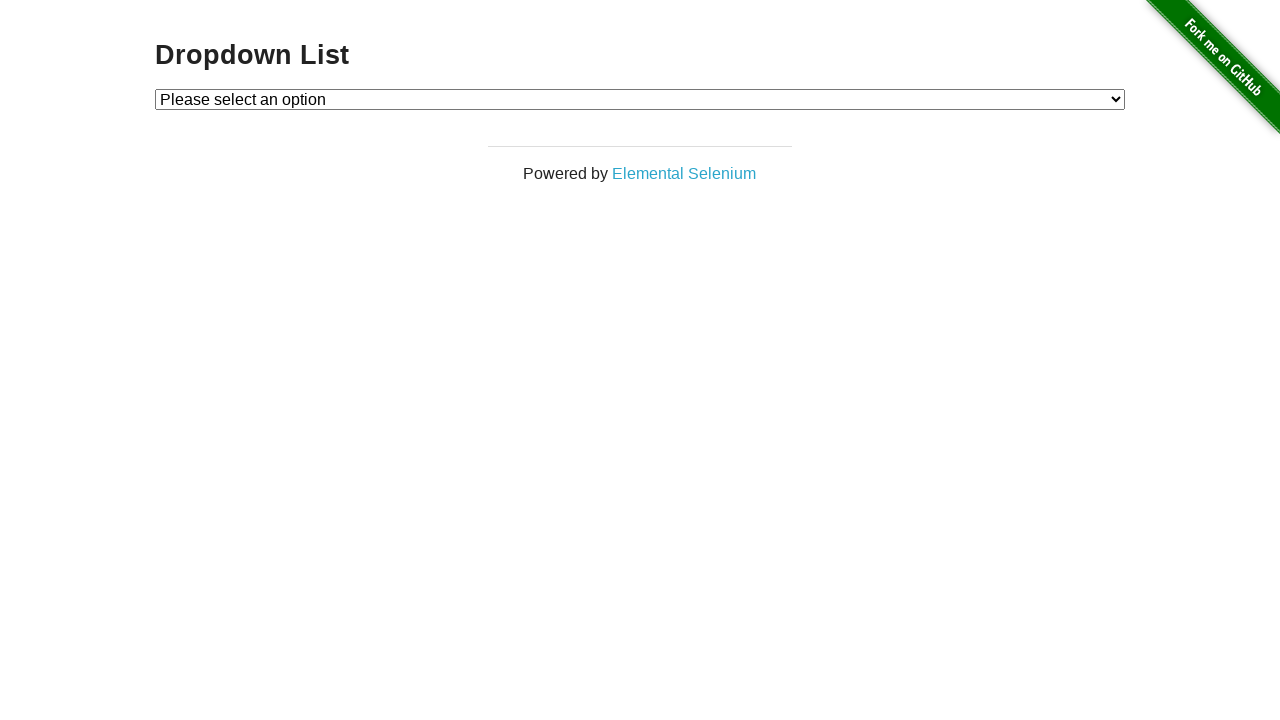

Dropdown List heading appeared on page
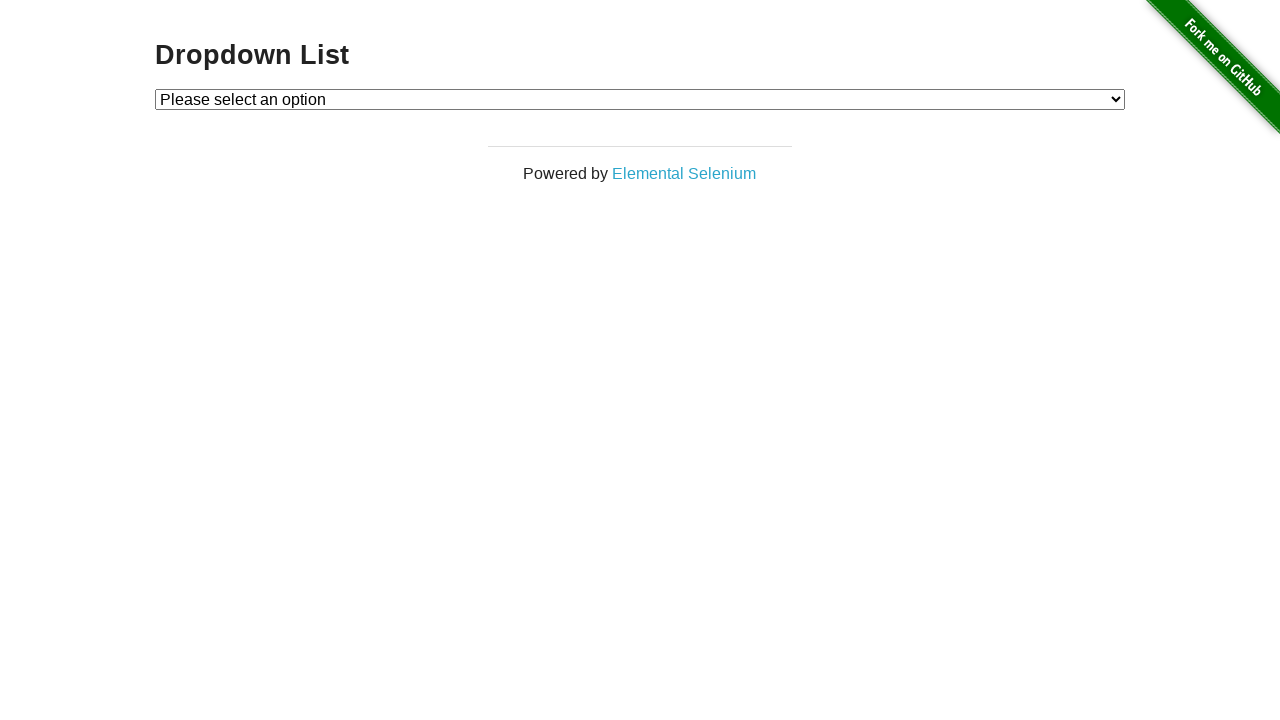

Selected Option 1 from dropdown on #dropdown
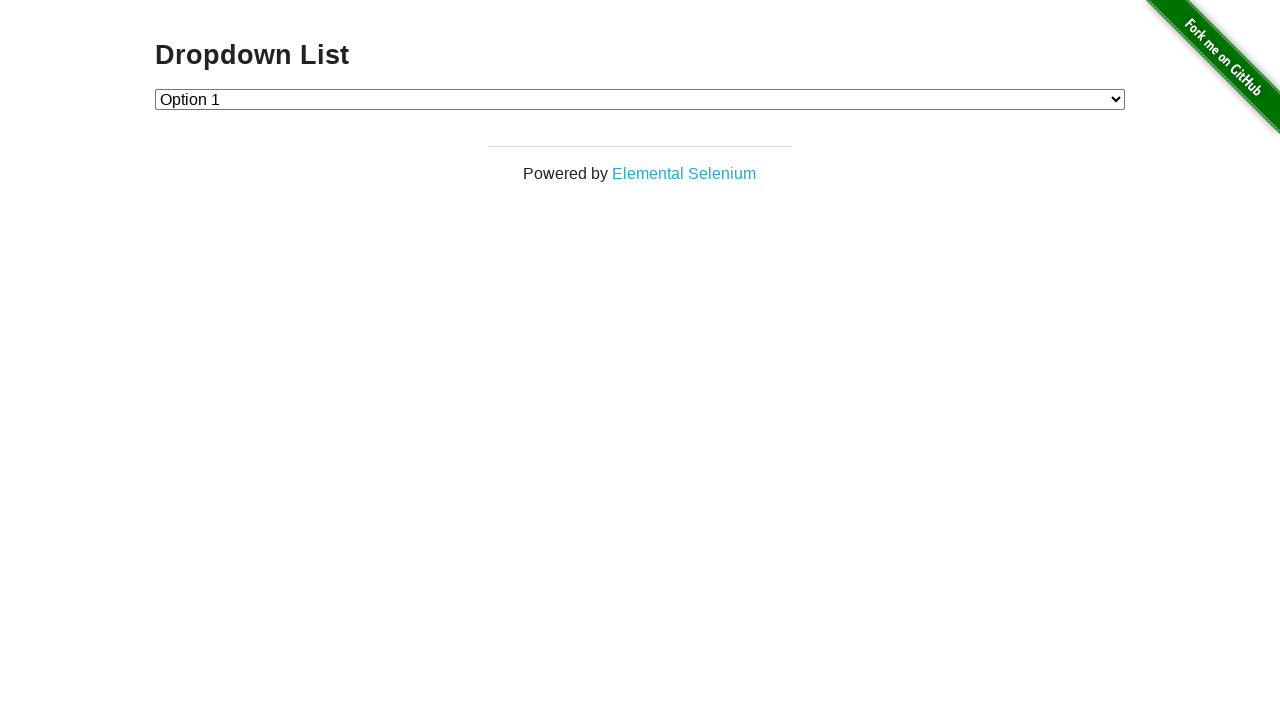

Selected Option 2 from dropdown on #dropdown
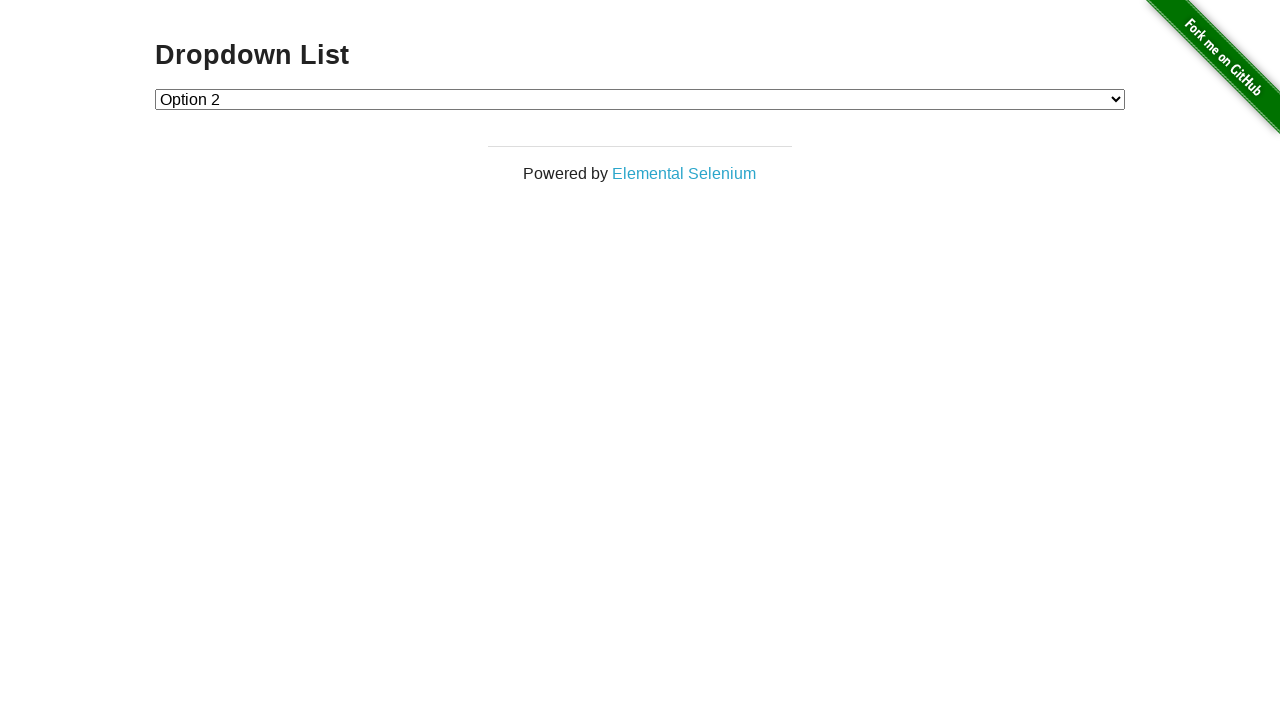

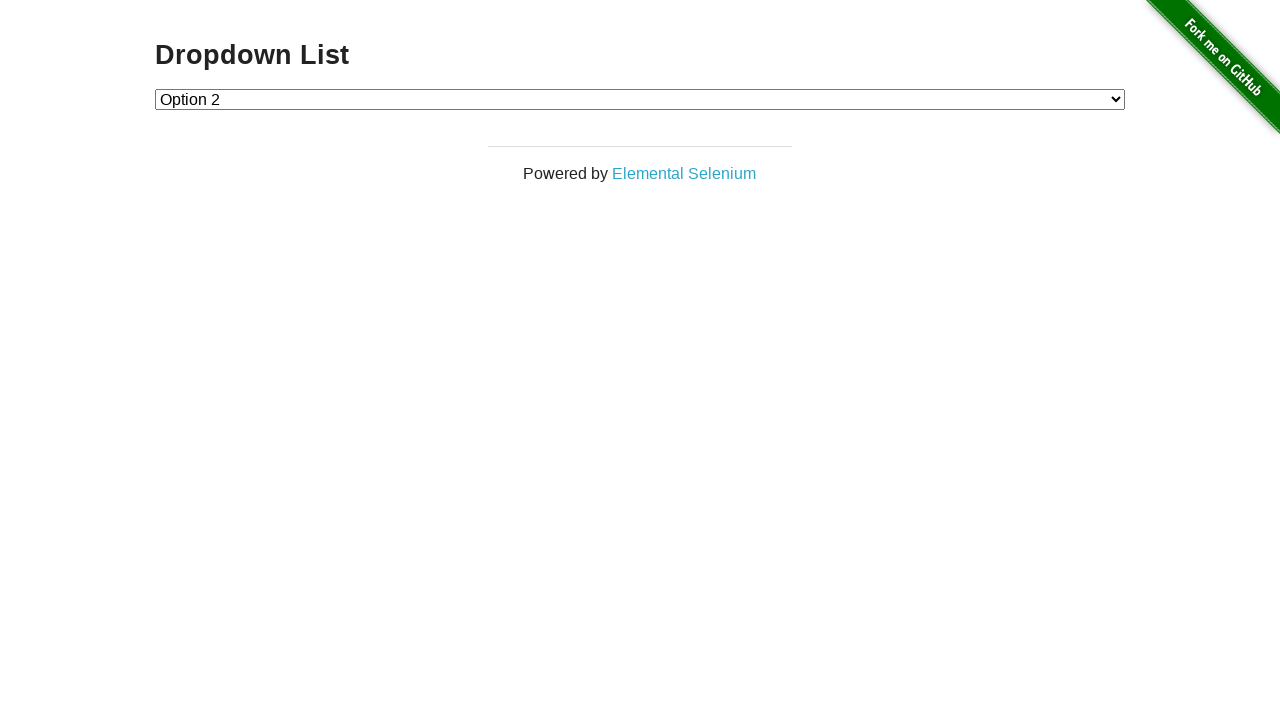